Tests navigation to two public websites (Sauce Labs homepage and The Useless Web) and verifies their page titles are correct

Starting URL: https://www.saucelabs.com

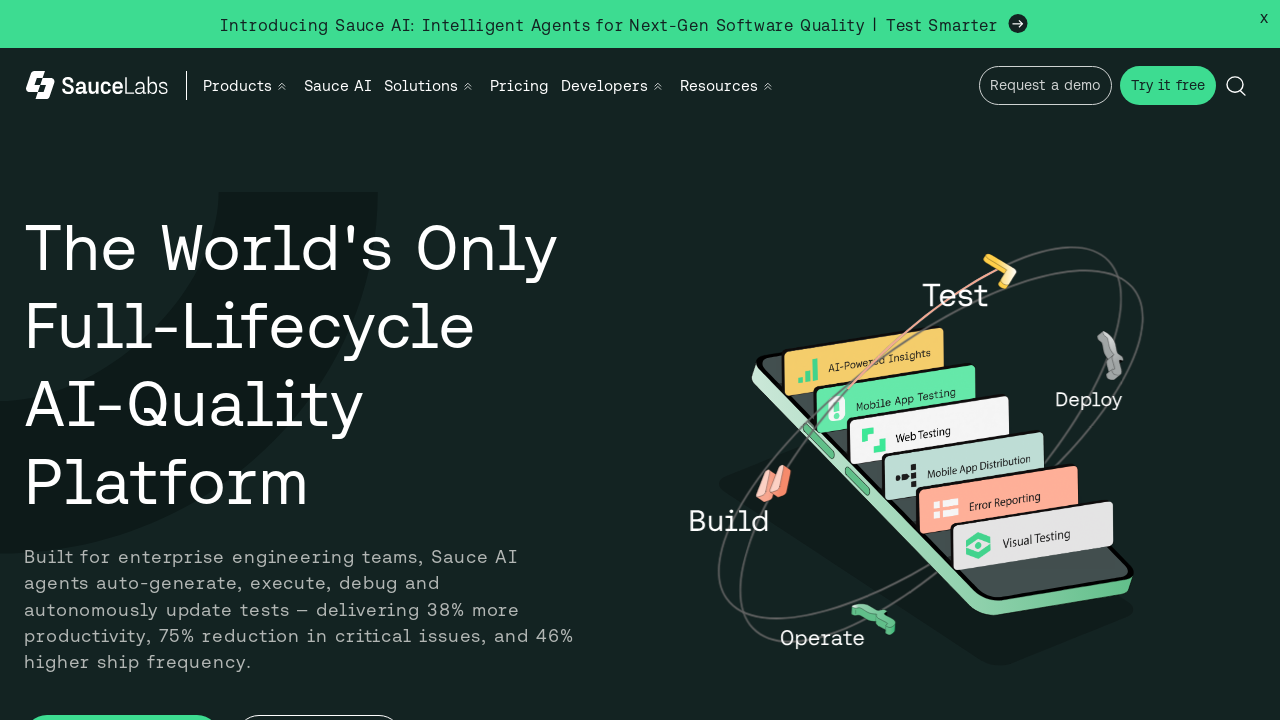

Waited for Sauce Labs homepage to load (domcontentloaded)
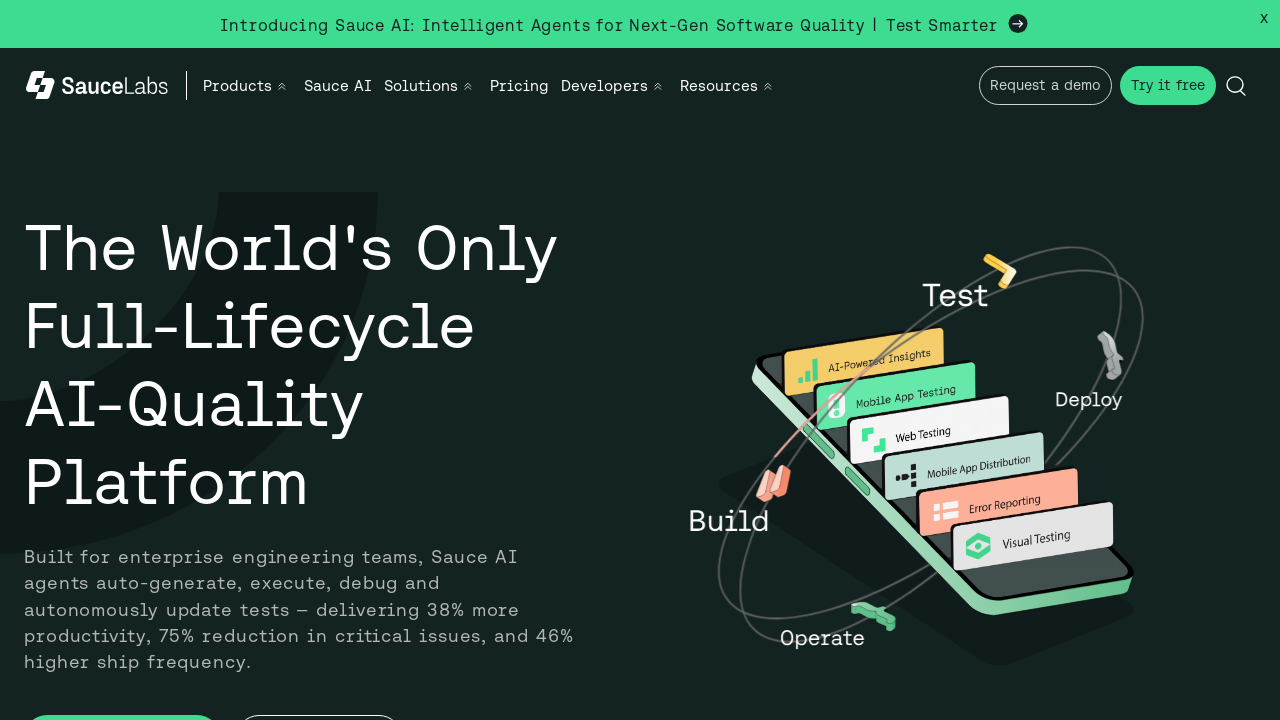

Retrieved page title: Sauce Labs: Cross Browser Testing, Selenium Testing & Mobile Testing
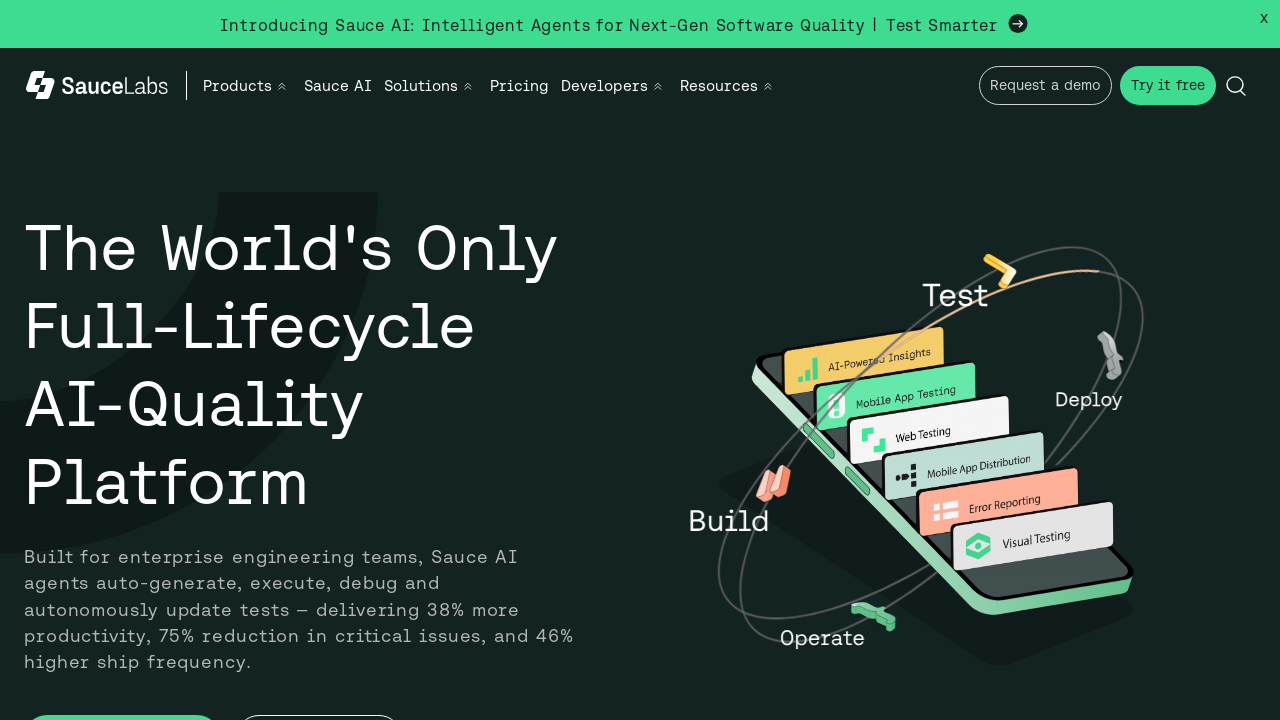

Verified 'Sauce Labs' is present in page title
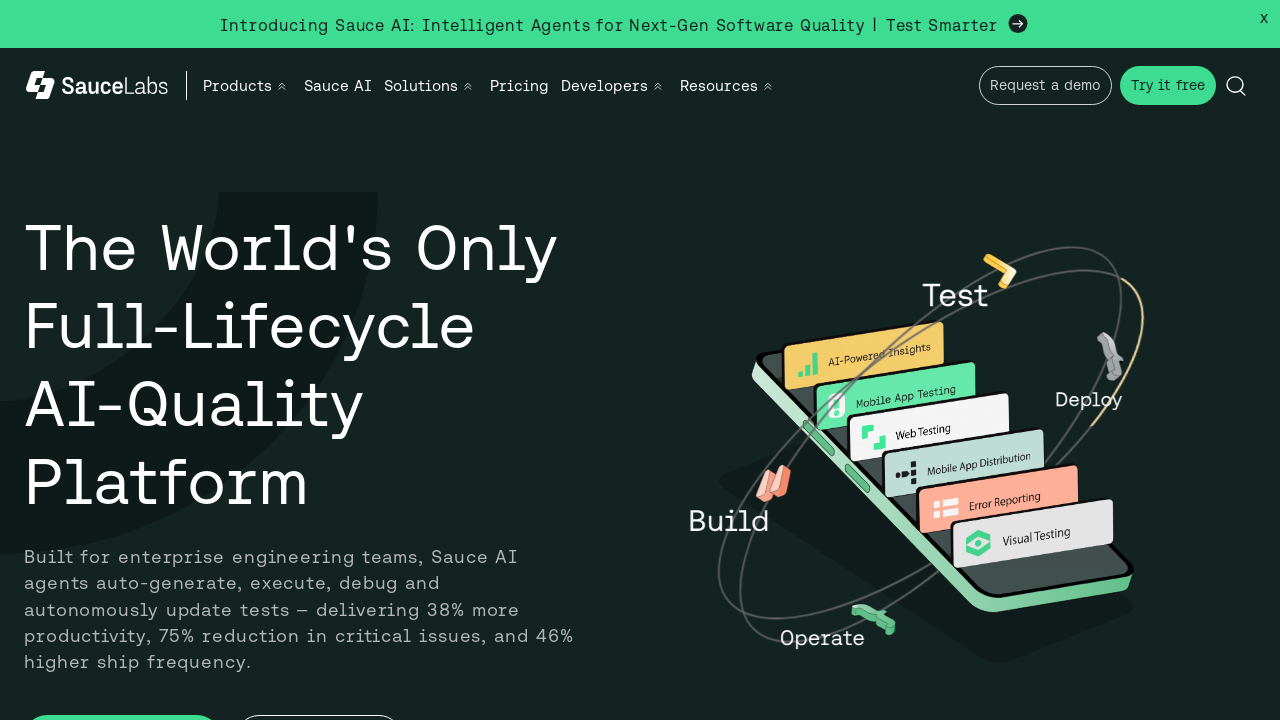

Navigated to The Useless Web (http://www.theuselessweb.com/)
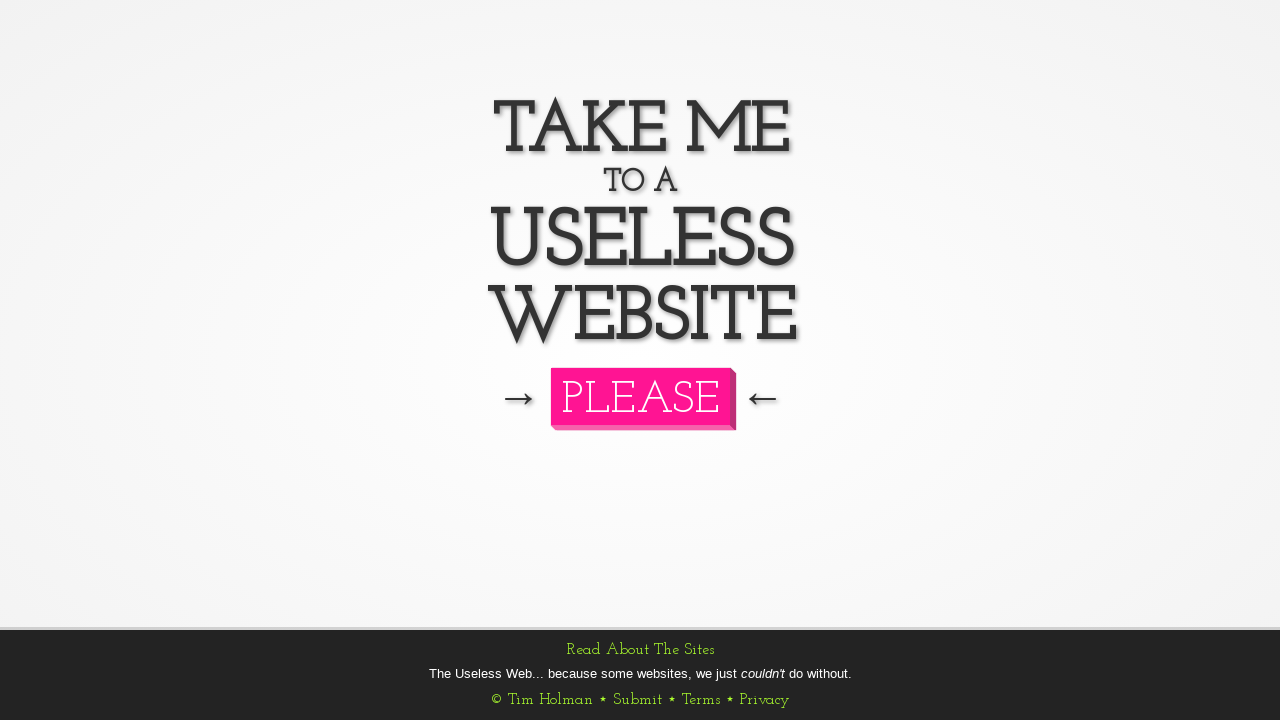

Waited for The Useless Web page to load (domcontentloaded)
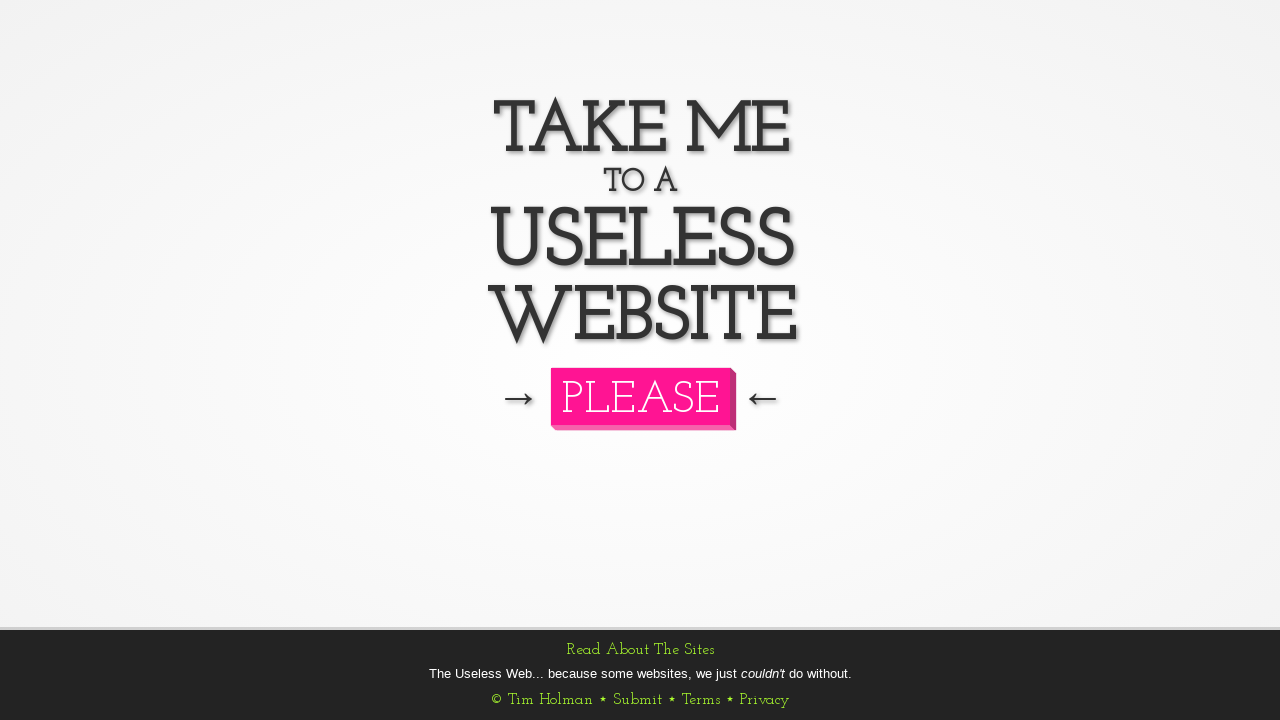

Retrieved page title: The Useless Web
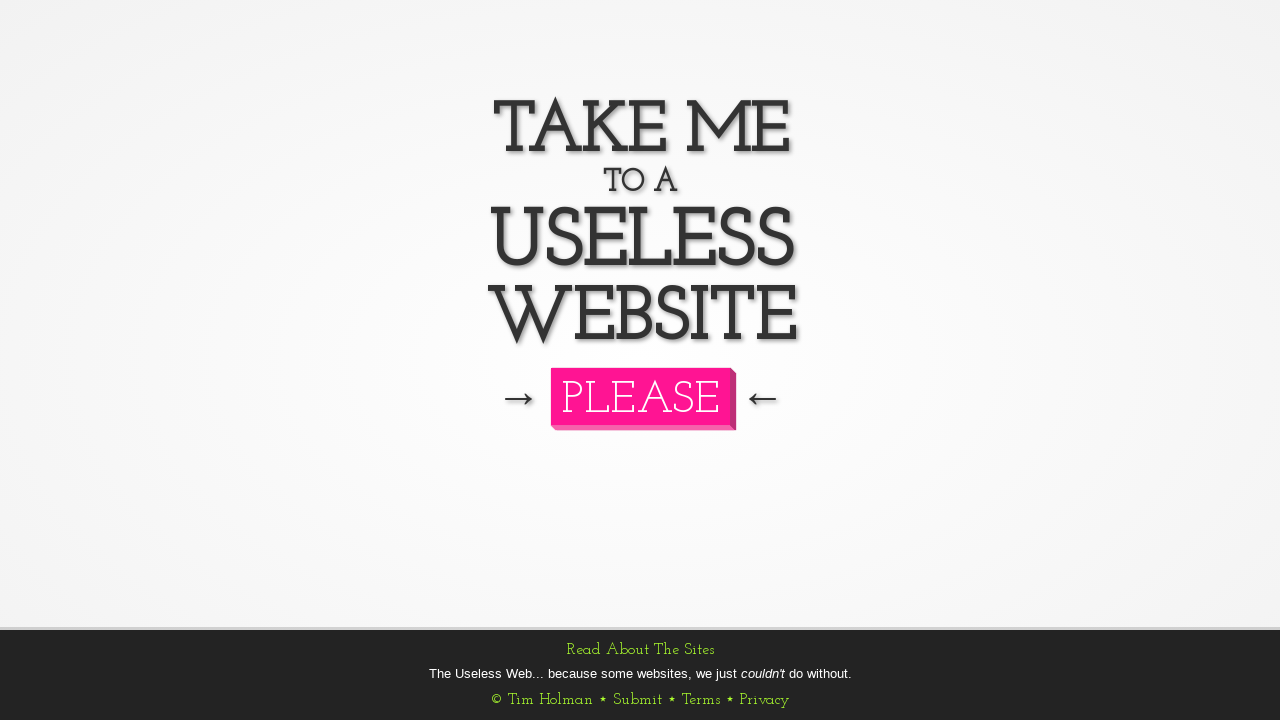

Verified 'The Useless Web' is present in page title
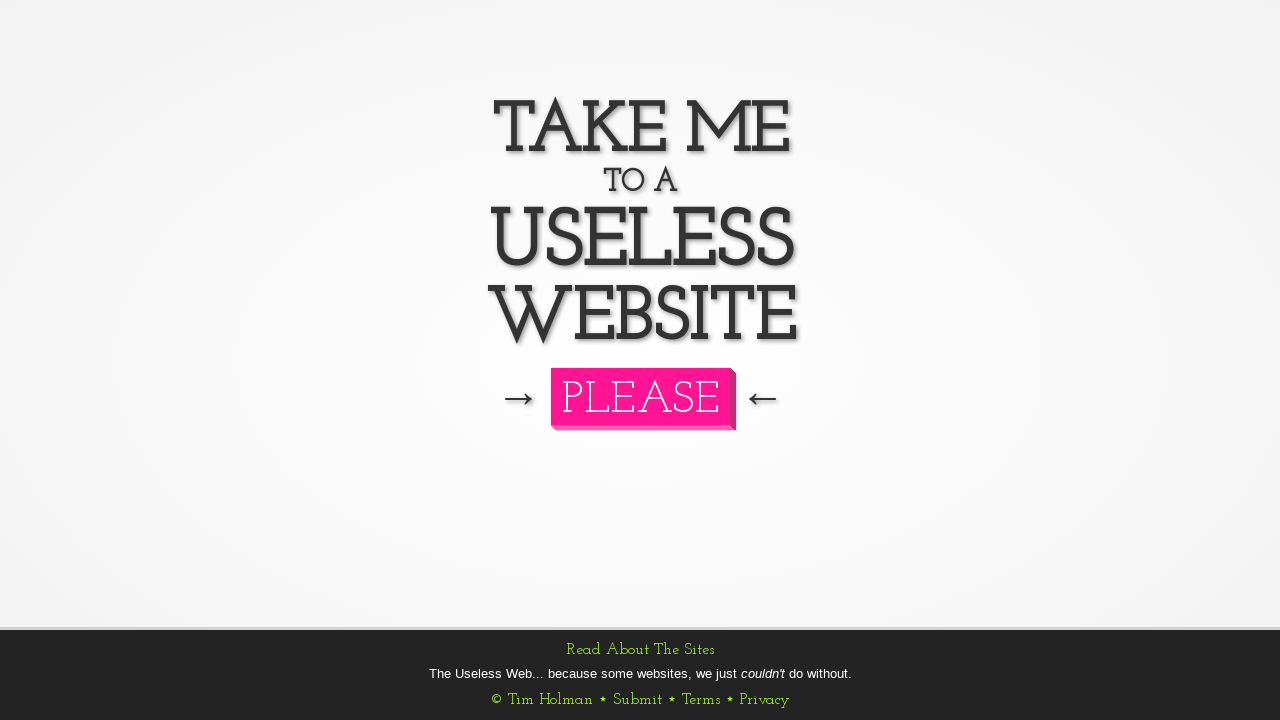

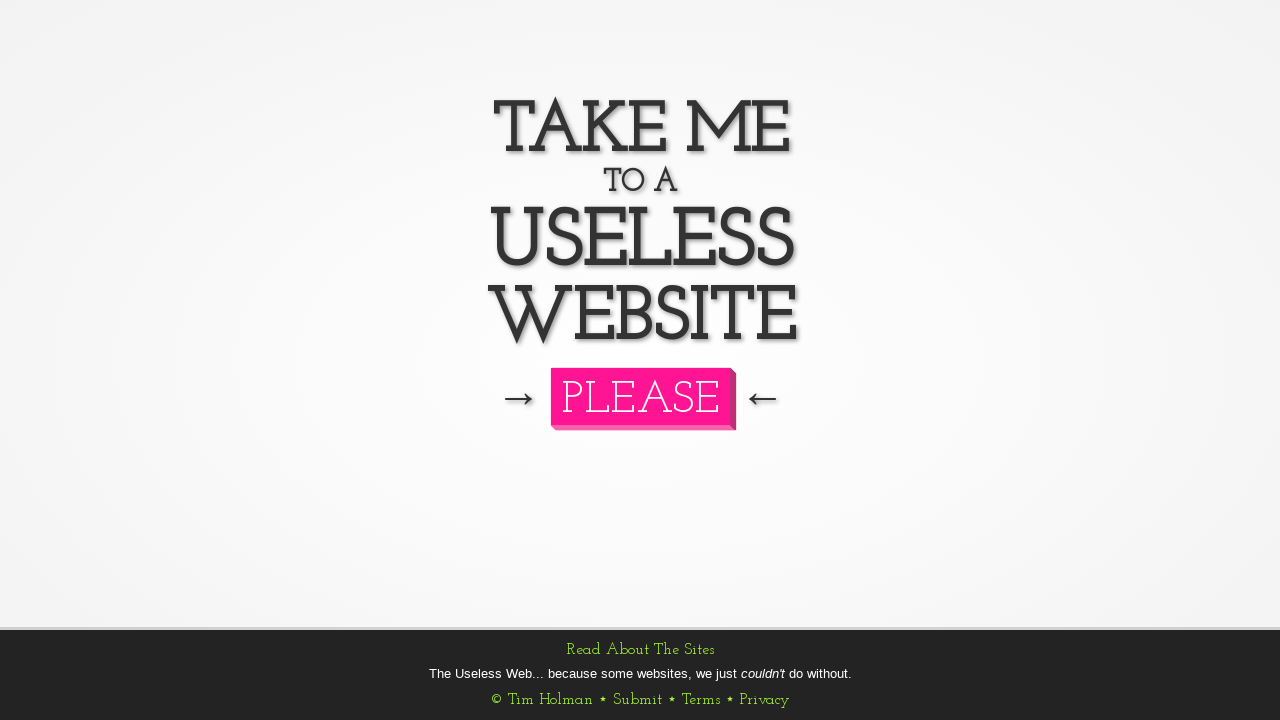